Tests the concatenation operation on a basic calculator by entering two strings (gs and bu), selecting Concatenate operation, and verifying the result is gsbu

Starting URL: https://testsheepnz.github.io/BasicCalculator.html

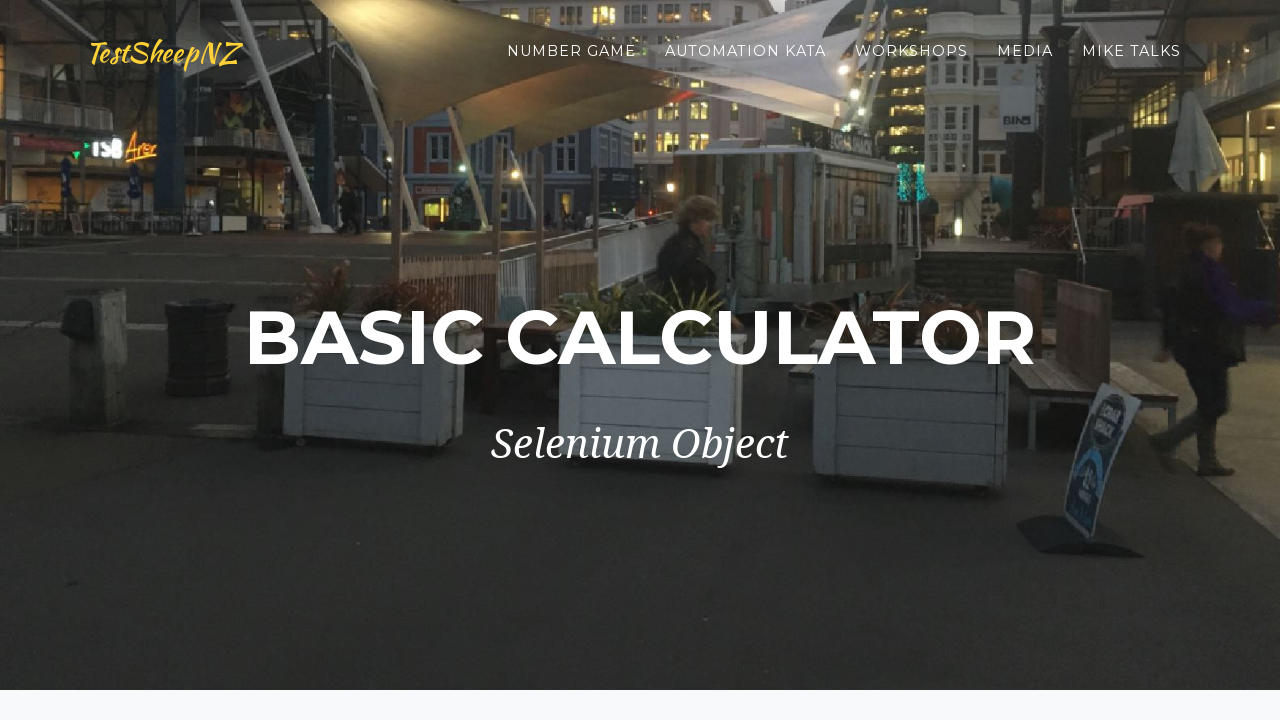

Scrolled down to the bottom of the page
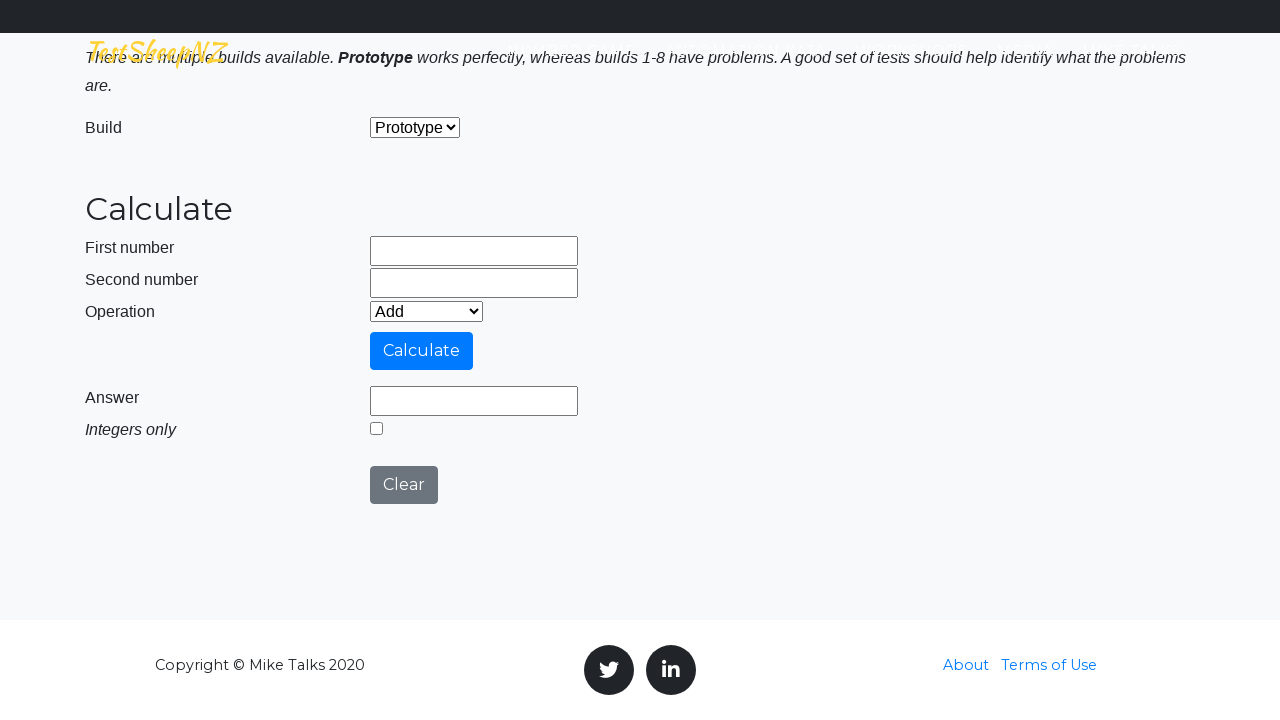

Selected 'Prototype' from the Build dropdown on #selectBuild
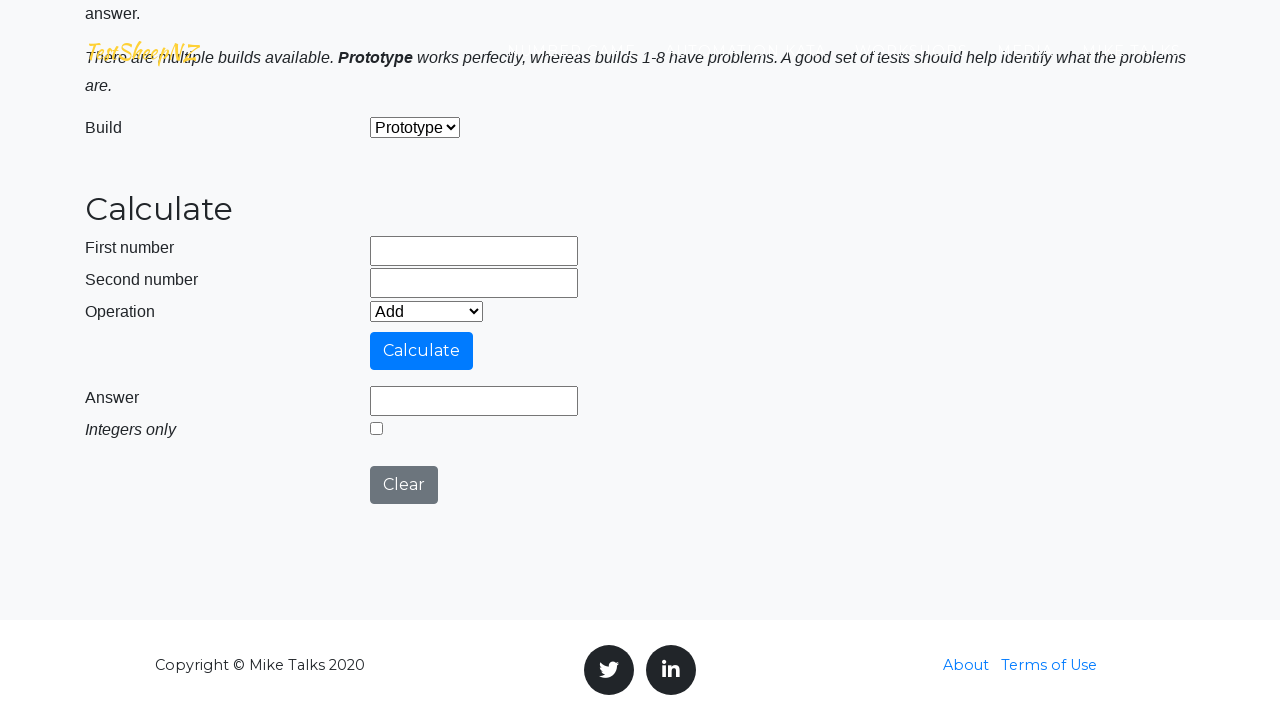

Entered 'gs' in the first number field on #number1Field
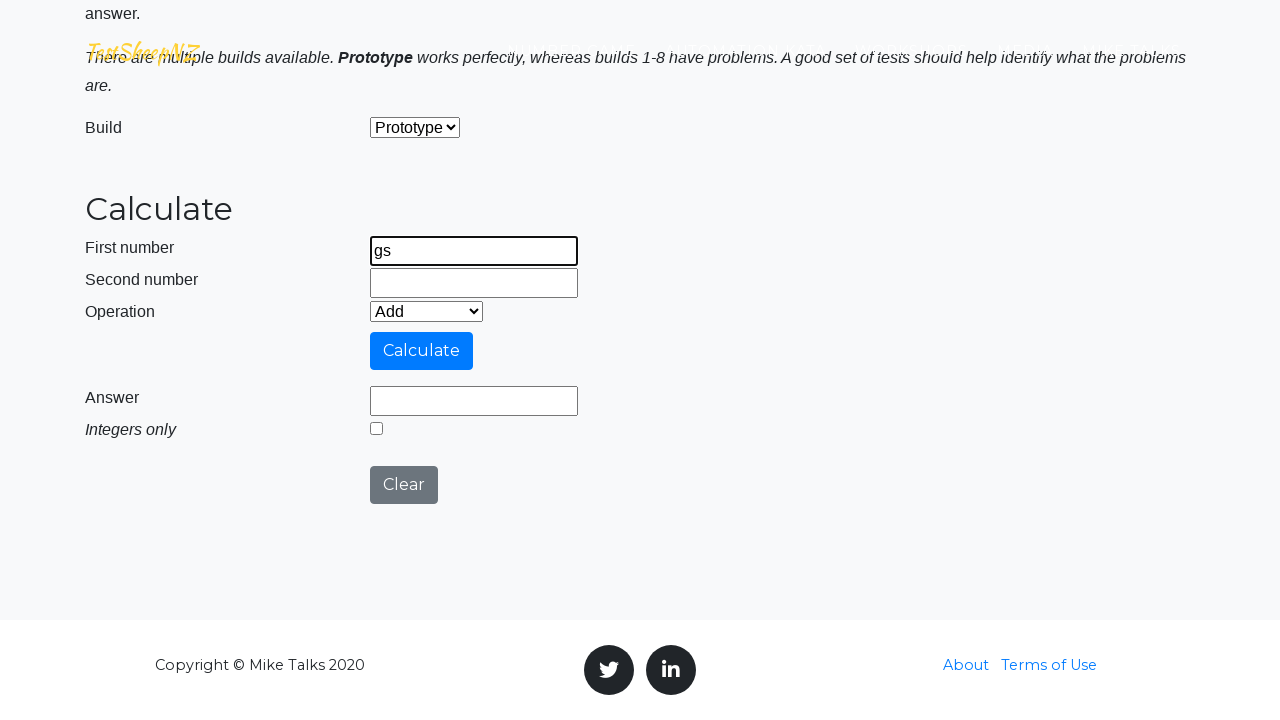

Entered 'bu' in the second number field on #number2Field
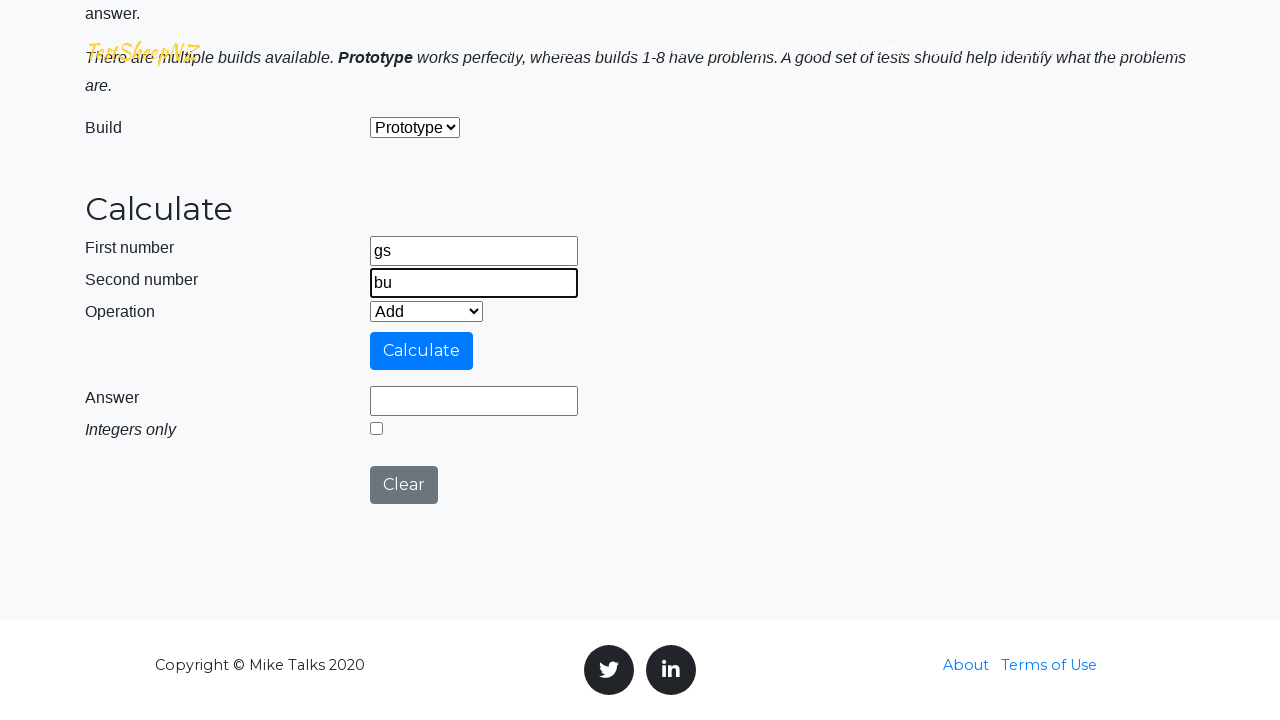

Selected 'Concatenate' operation from the dropdown on #selectOperationDropdown
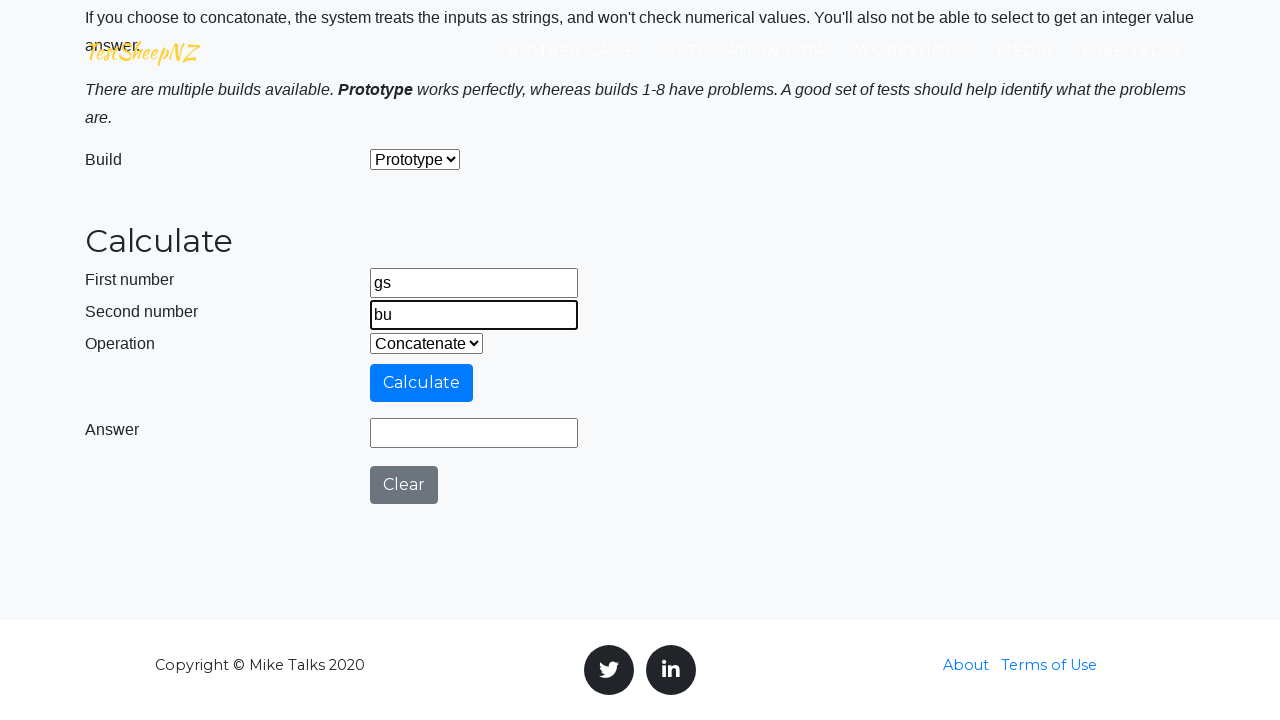

Clicked the Calculate button at (422, 383) on #calculateButton
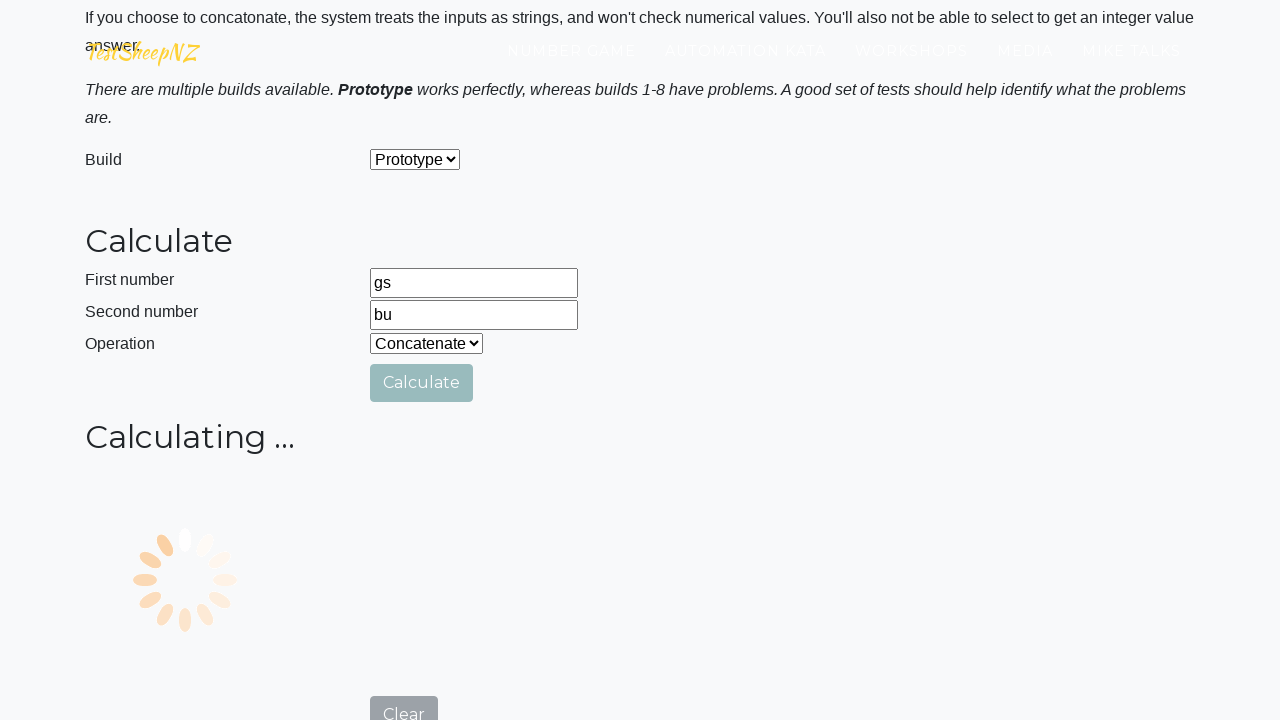

Waited for the answer field to appear
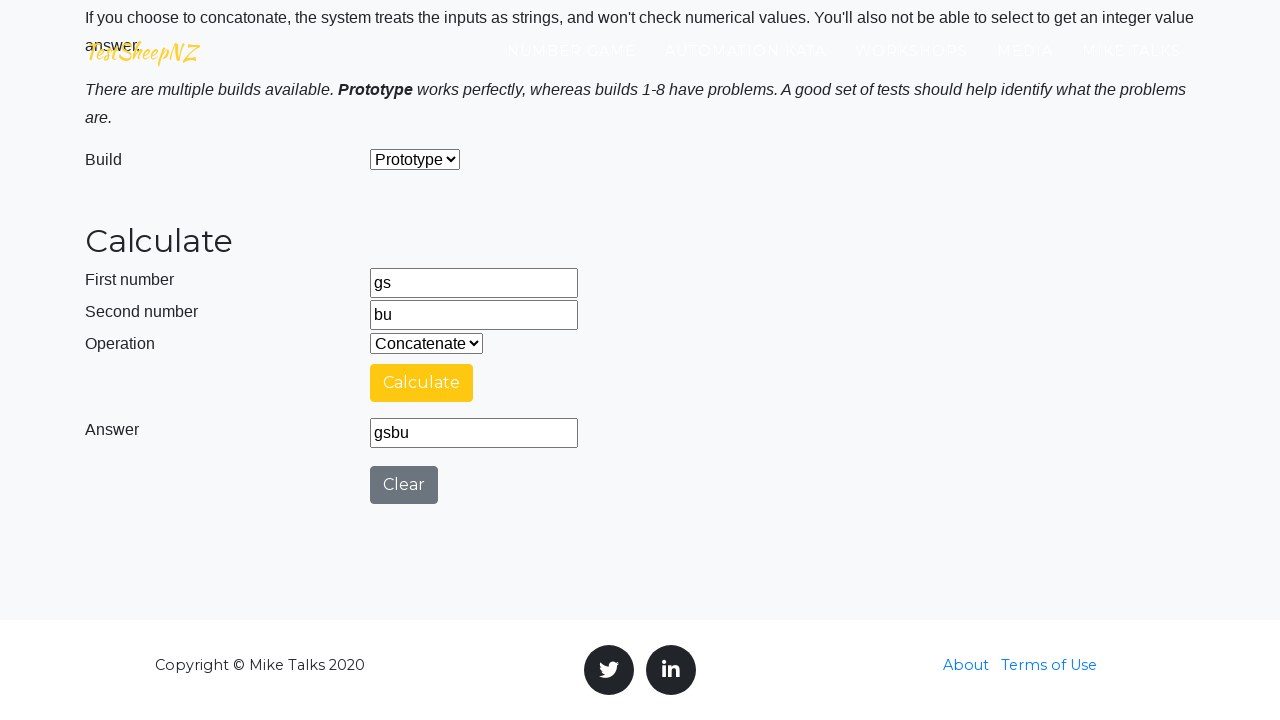

Retrieved answer value: 'gsbu'
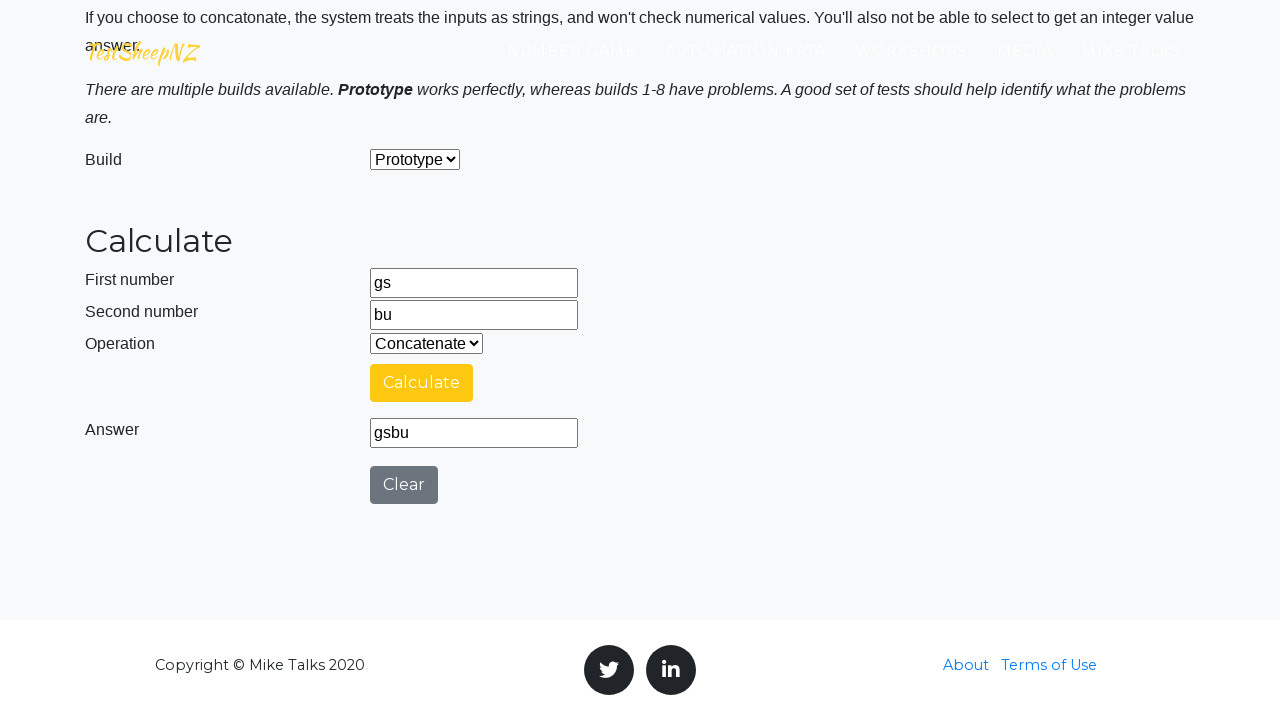

Verified that the concatenation result is 'gsbu'
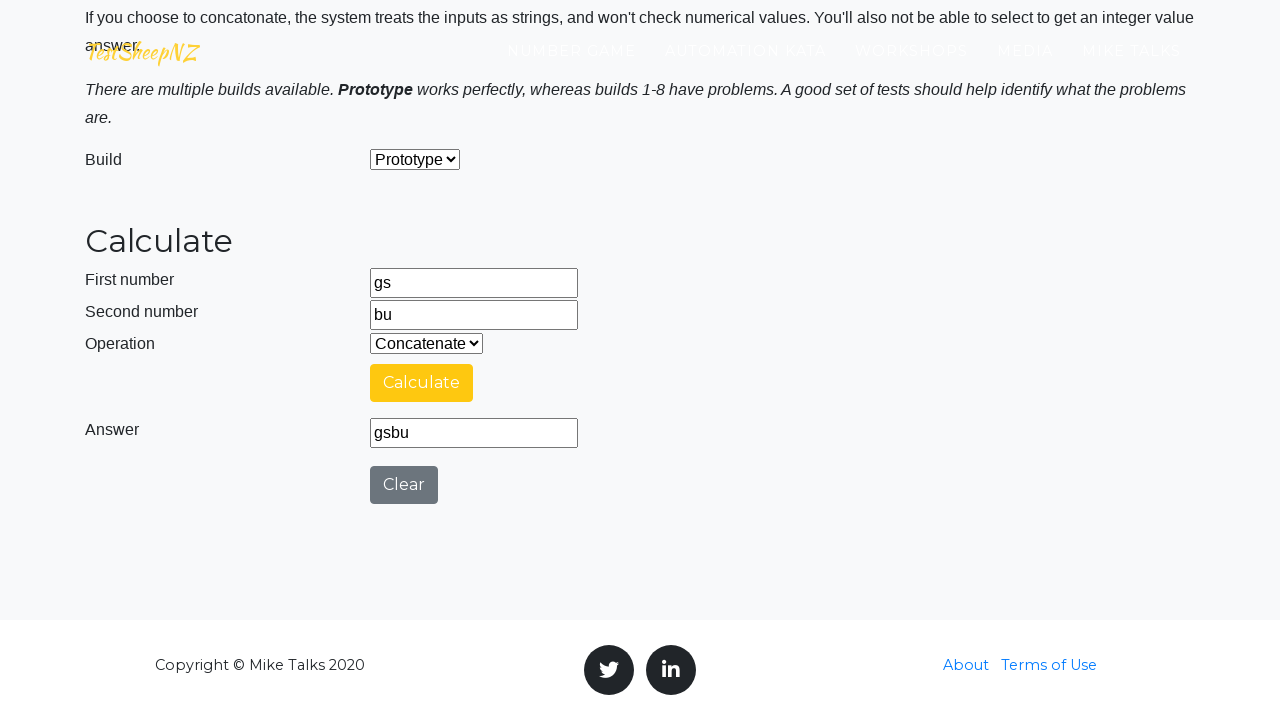

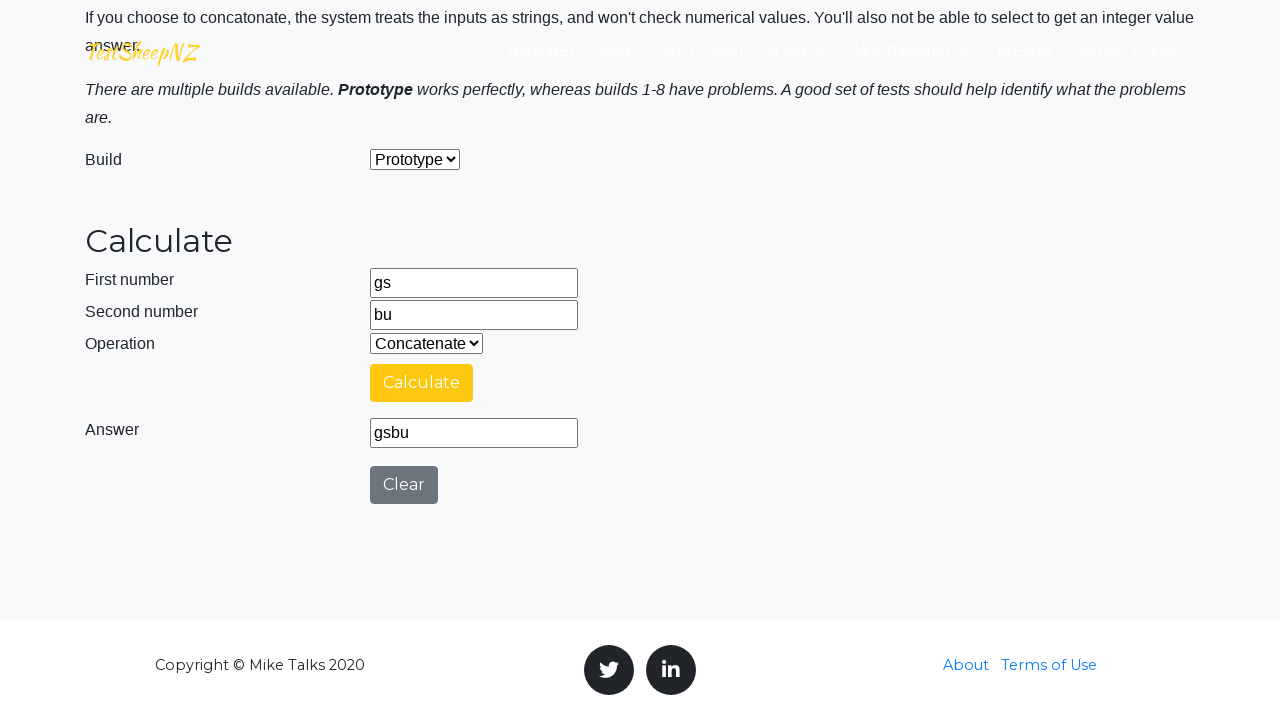